Tests dynamic control functionality by verifying a text box becomes enabled after clicking the Enable button and waiting for it to be clickable

Starting URL: https://the-internet.herokuapp.com/dynamic_controls

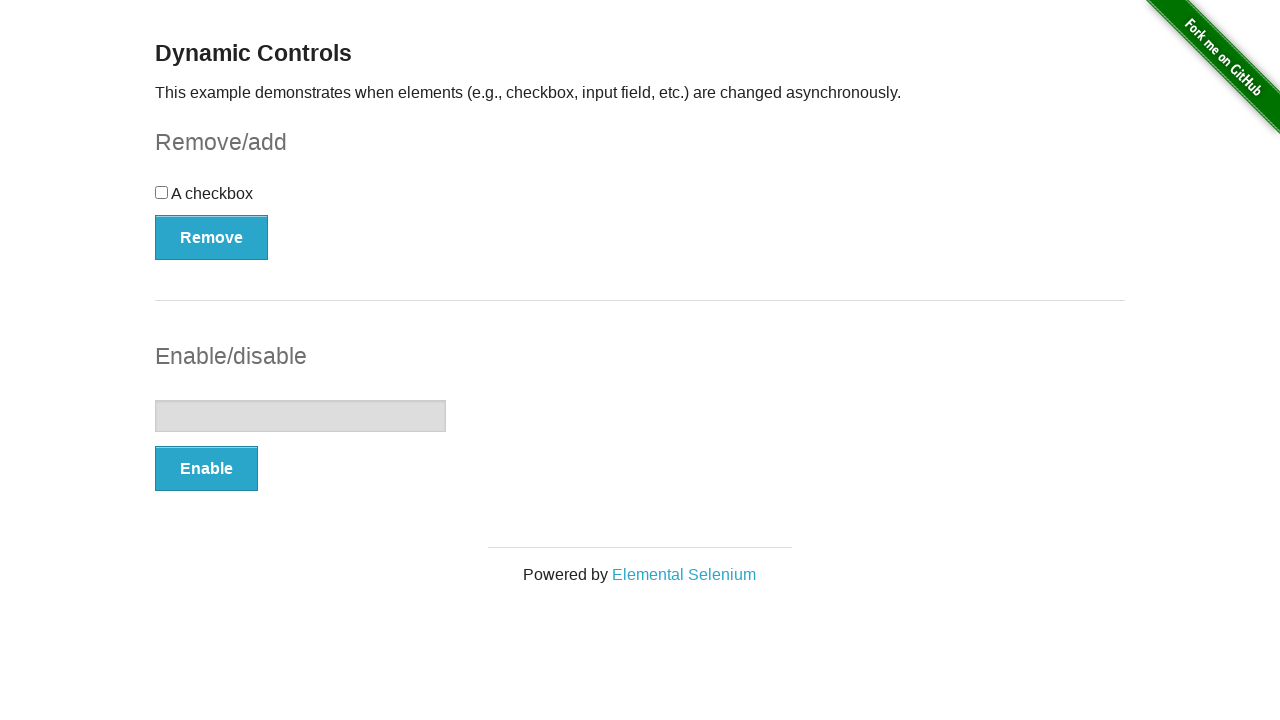

Located text box element
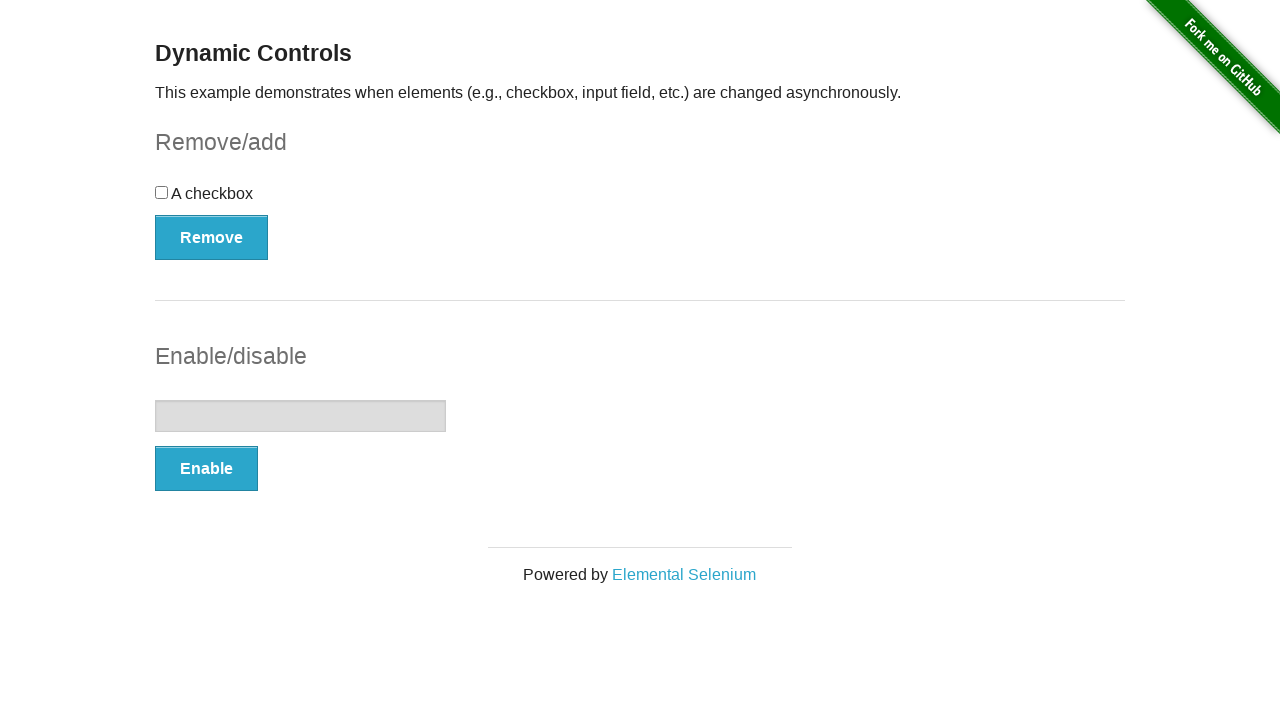

Verified text box is initially disabled
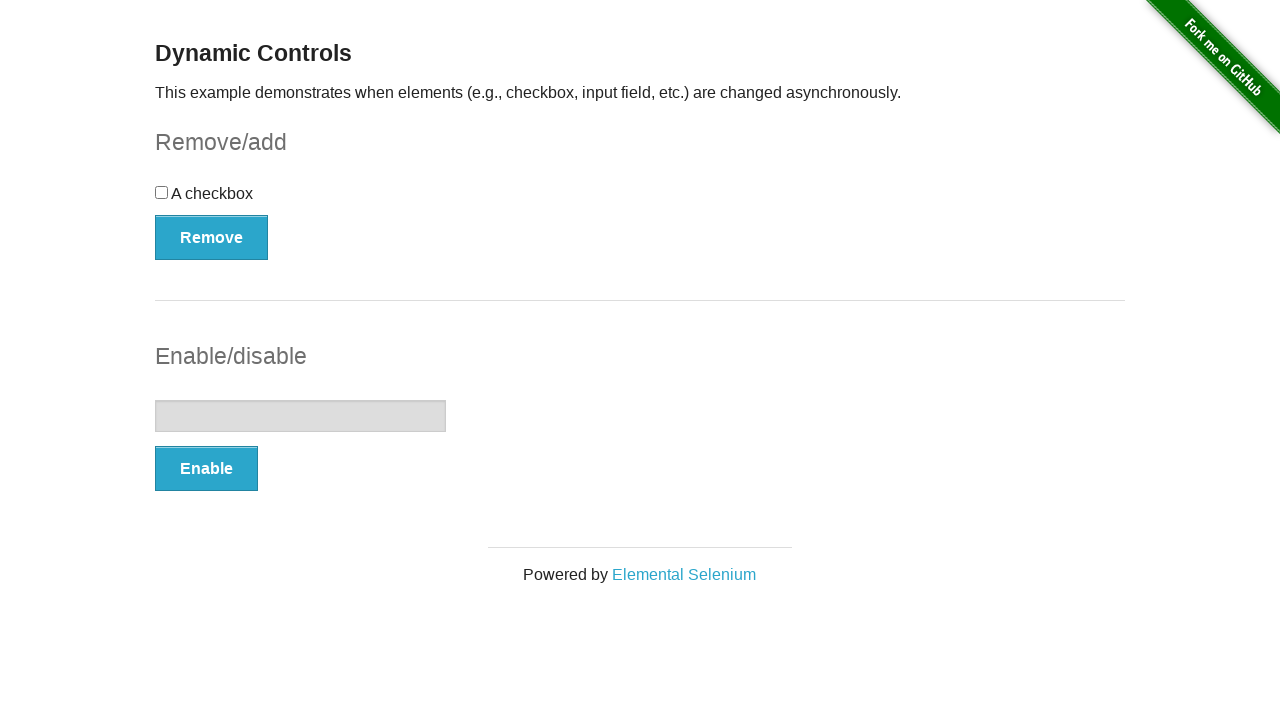

Clicked Enable button at (206, 469) on xpath=//button[text()='Enable']
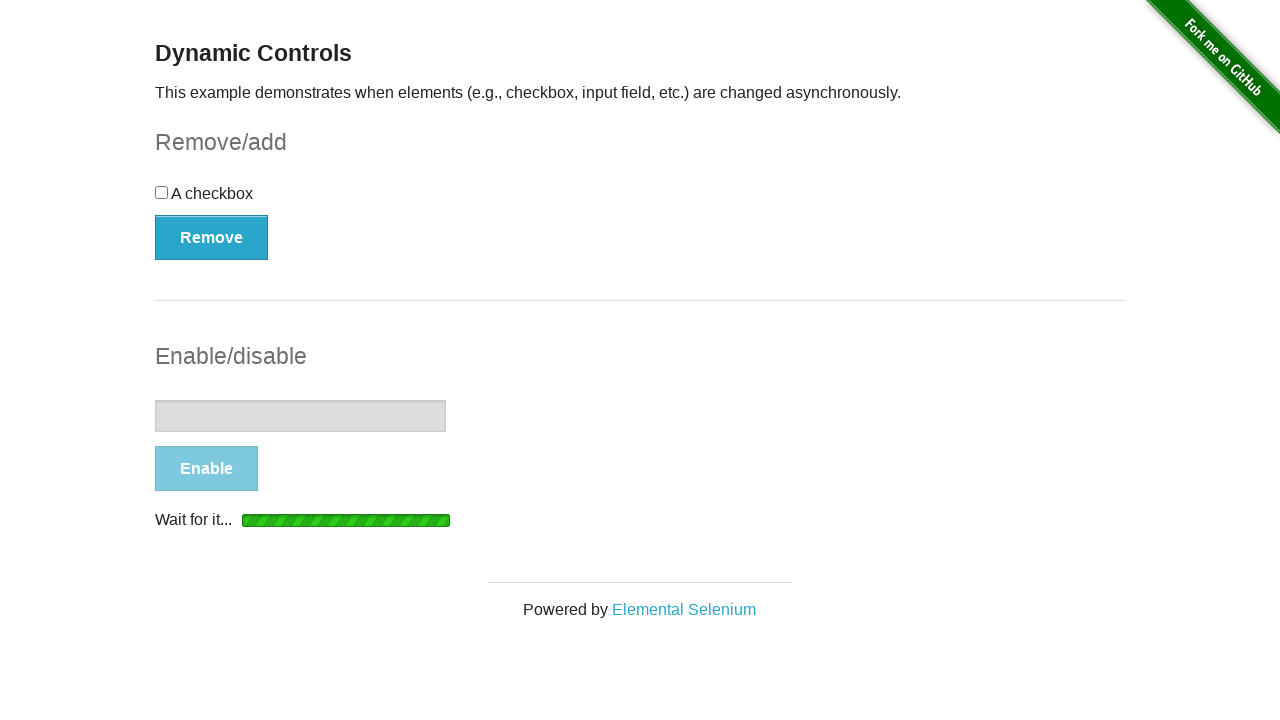

Waited for text box to become enabled
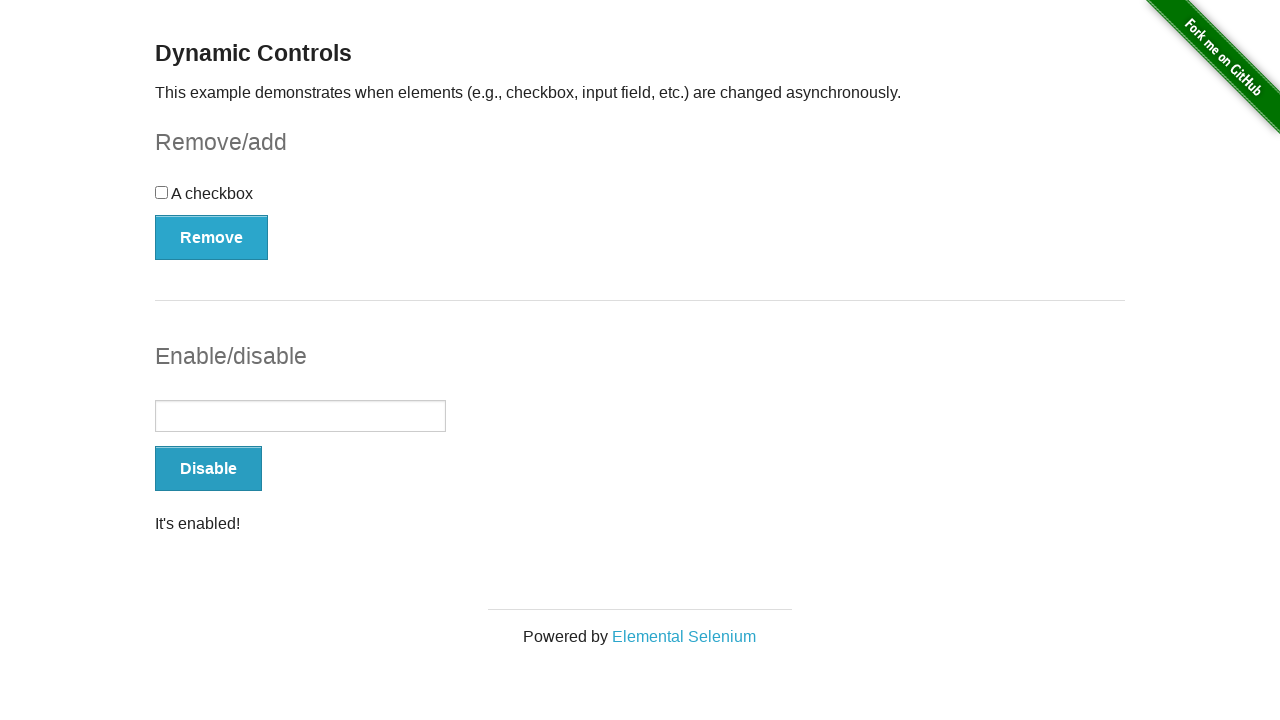

Located 'It's enabled!' message element
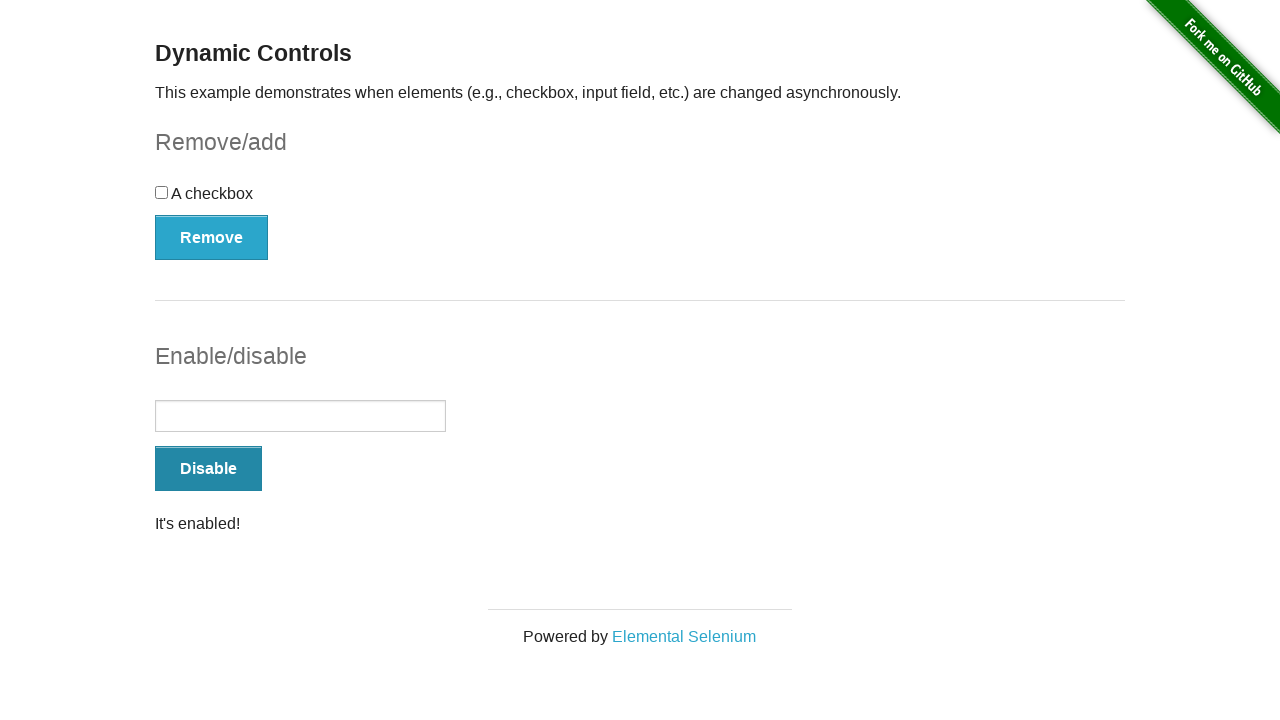

Verified 'It's enabled!' message is visible
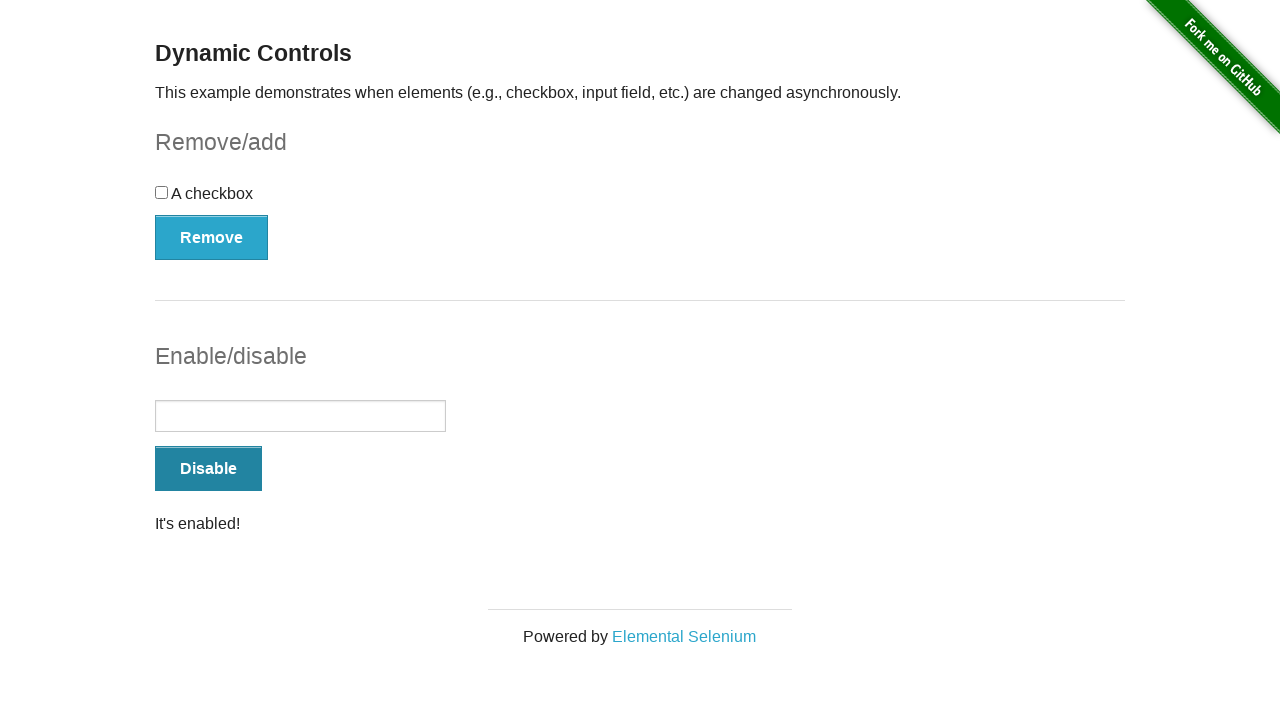

Verified text box is now enabled after clicking Enable button
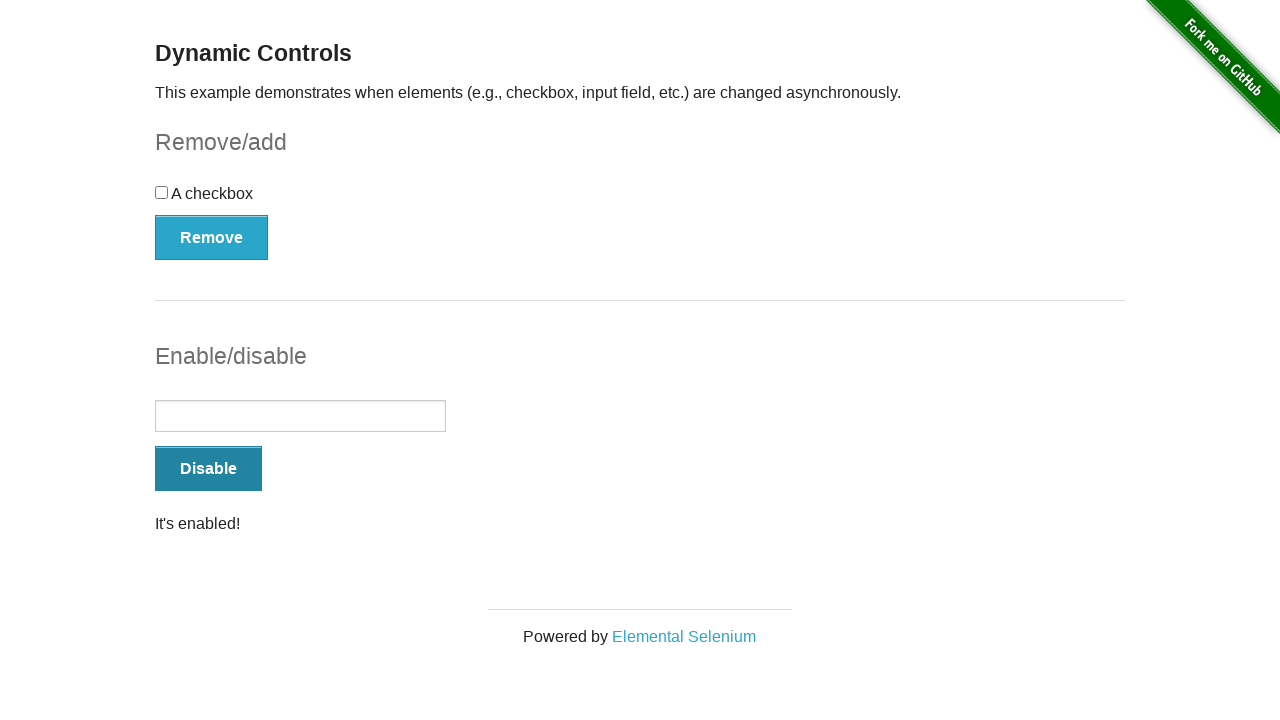

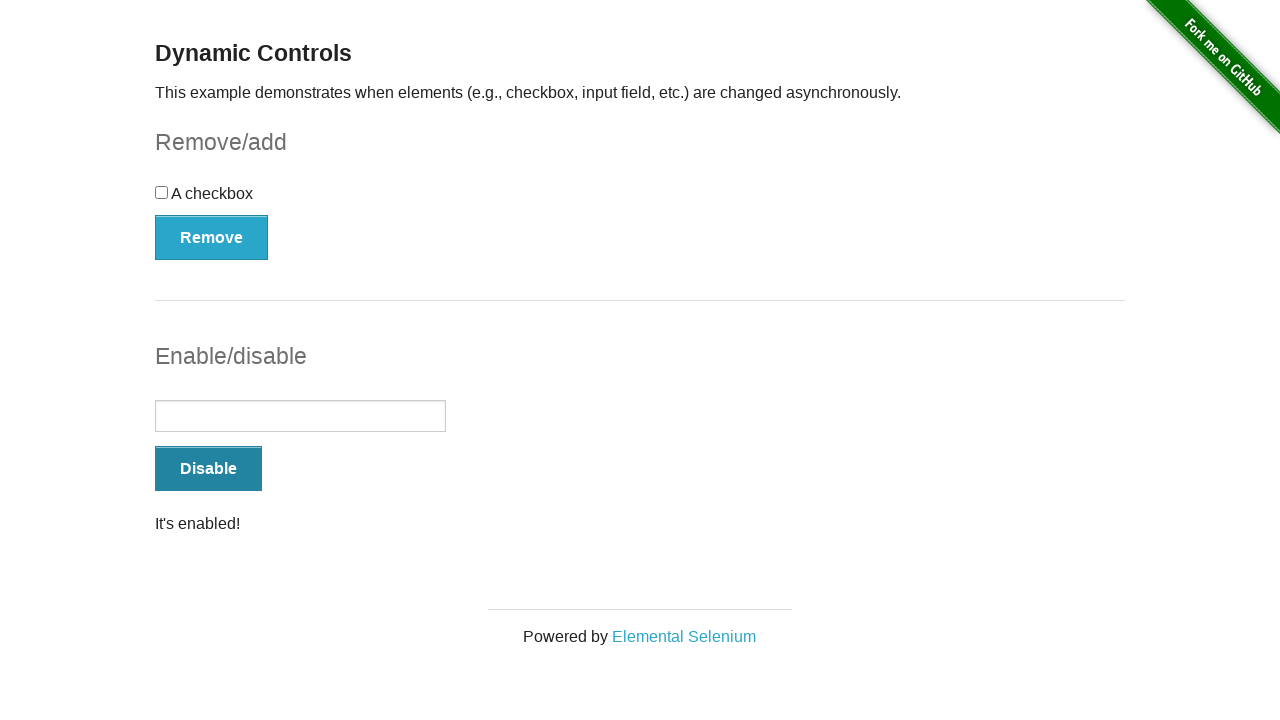